Tests opening multiple links in new tabs by using keyboard shortcuts and then iterating through all opened windows to print their titles

Starting URL: https://rahulshettyacademy.com/AutomationPractice/

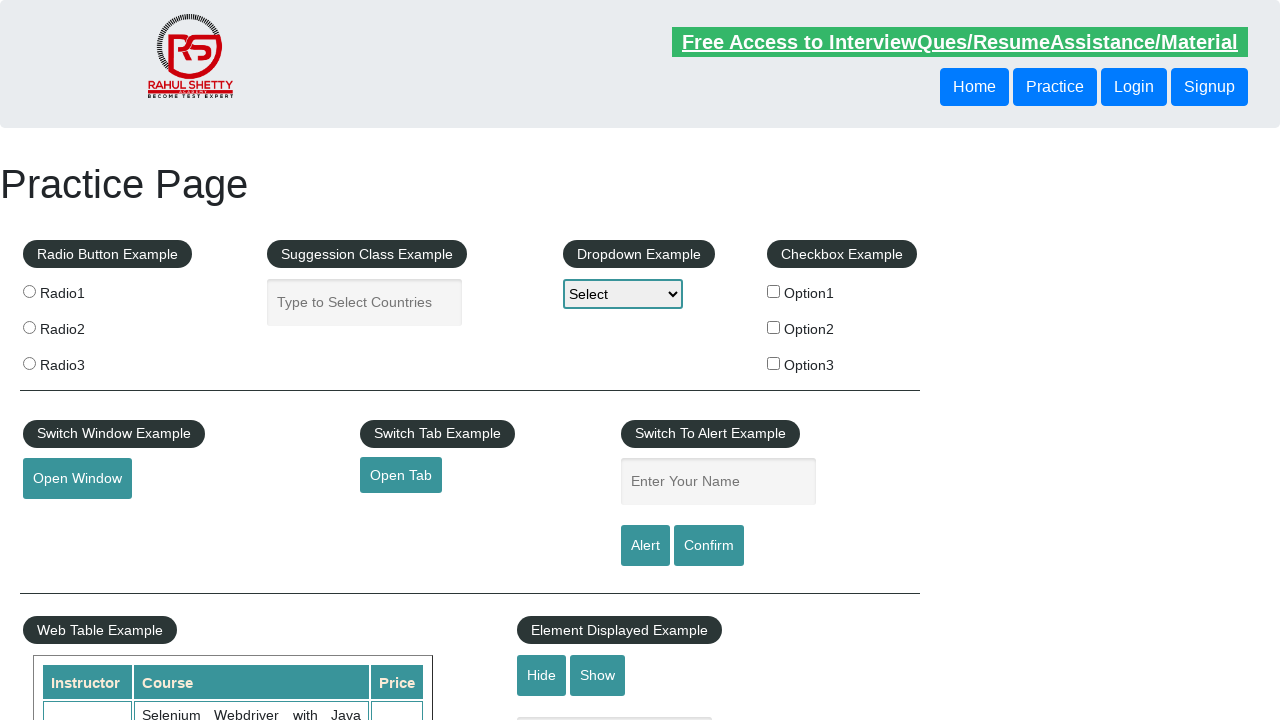

Navigated to https://rahulshettyacademy.com/AutomationPractice/
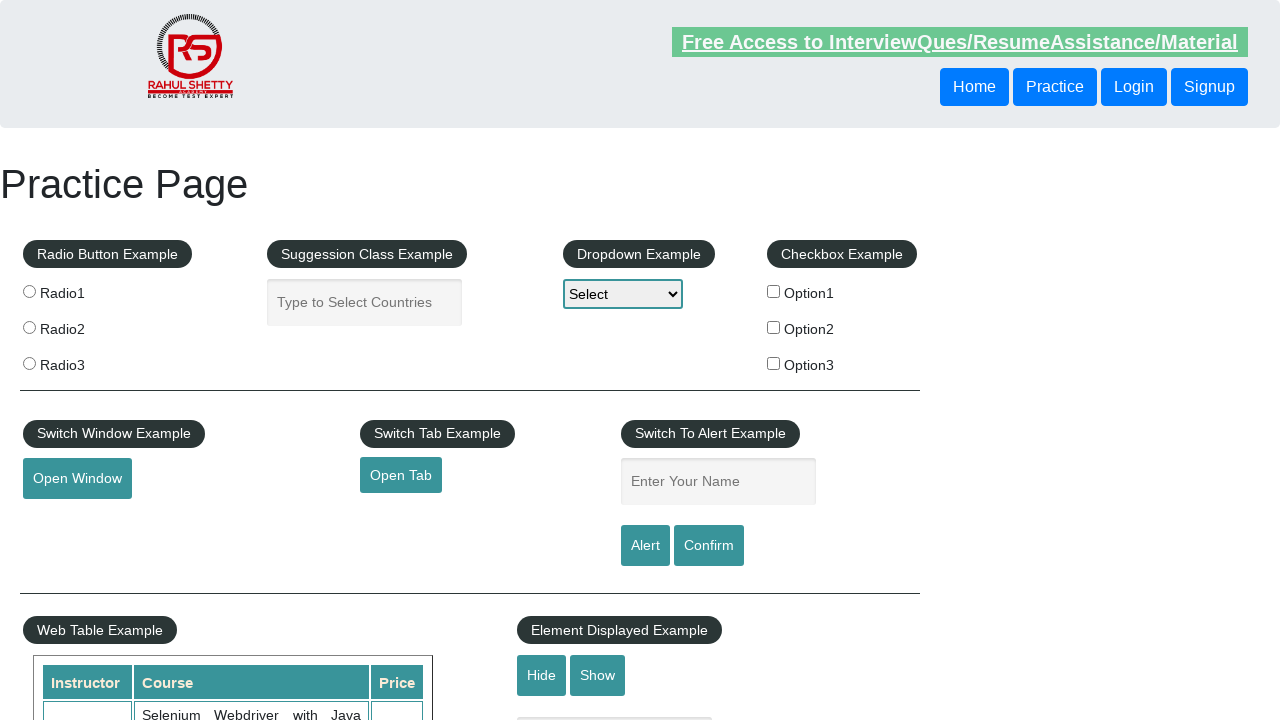

Counted total links on page: 27
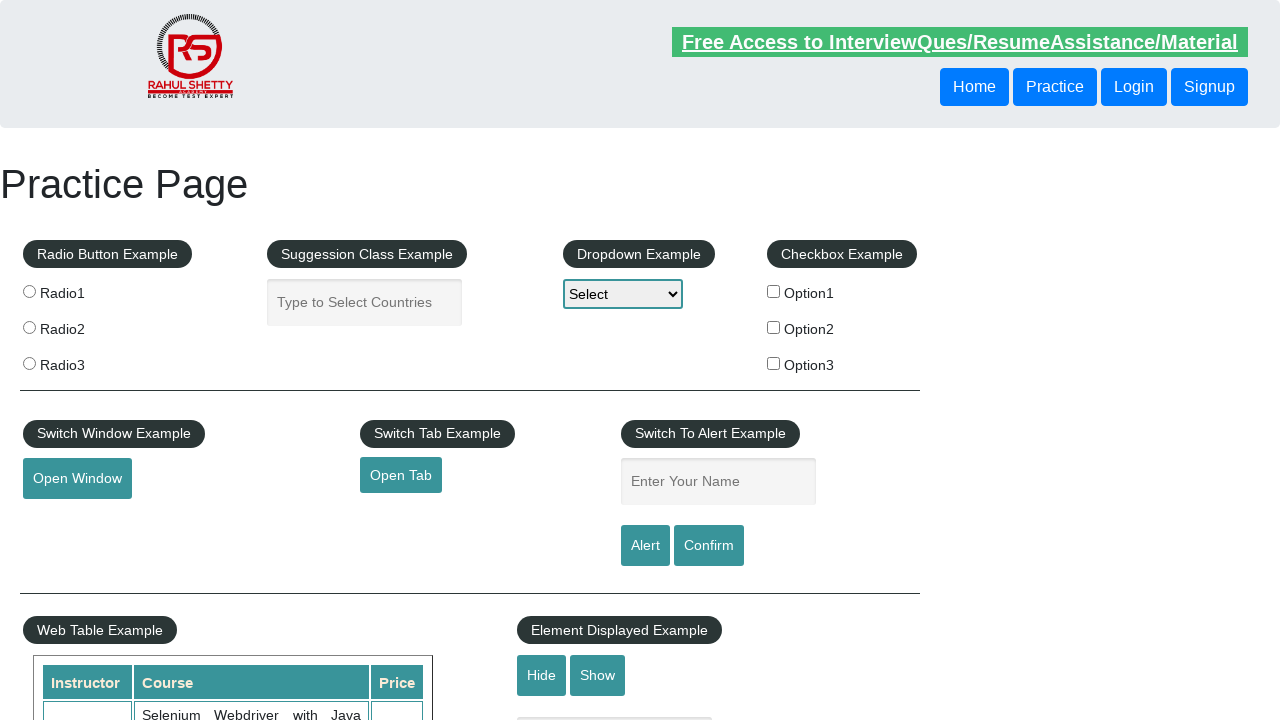

Counted links in footer section: 20
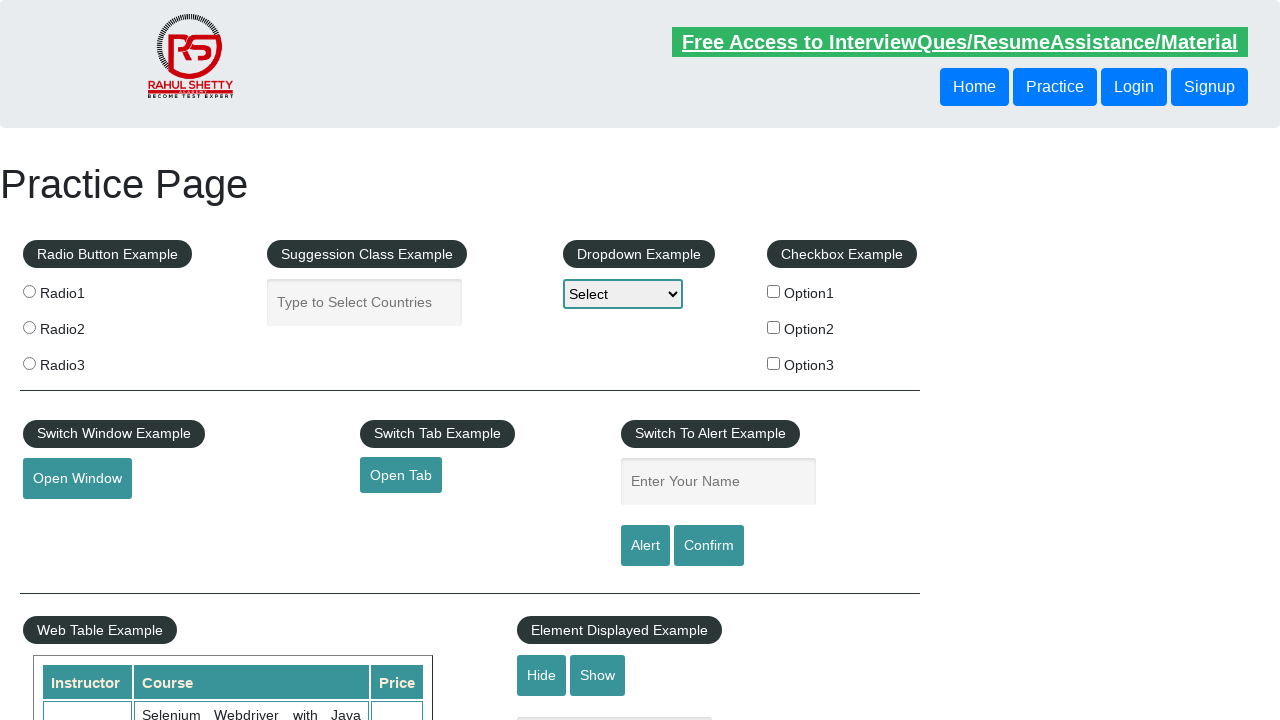

Retrieved links from first column of footer: 5 links
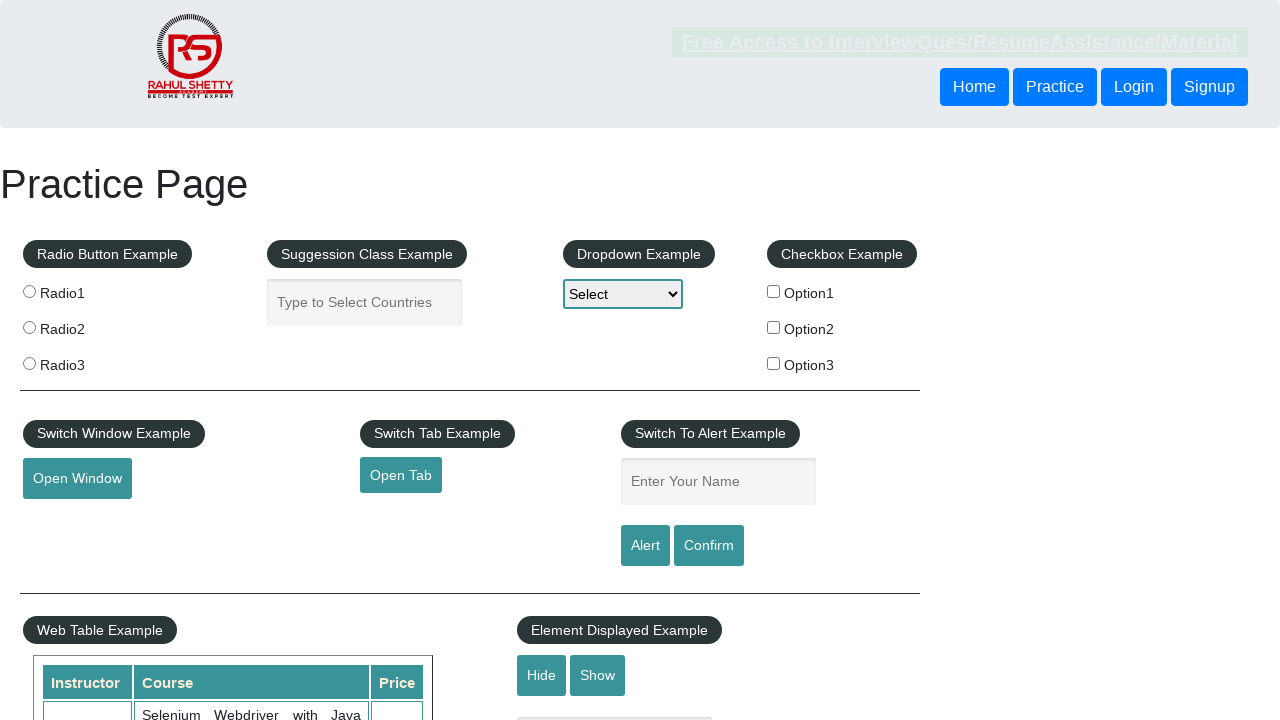

Opened link 1 from first column in new tab using Ctrl+Click at (68, 520) on xpath=//div[@id='gf-BIG']//td[1]//a >> nth=1
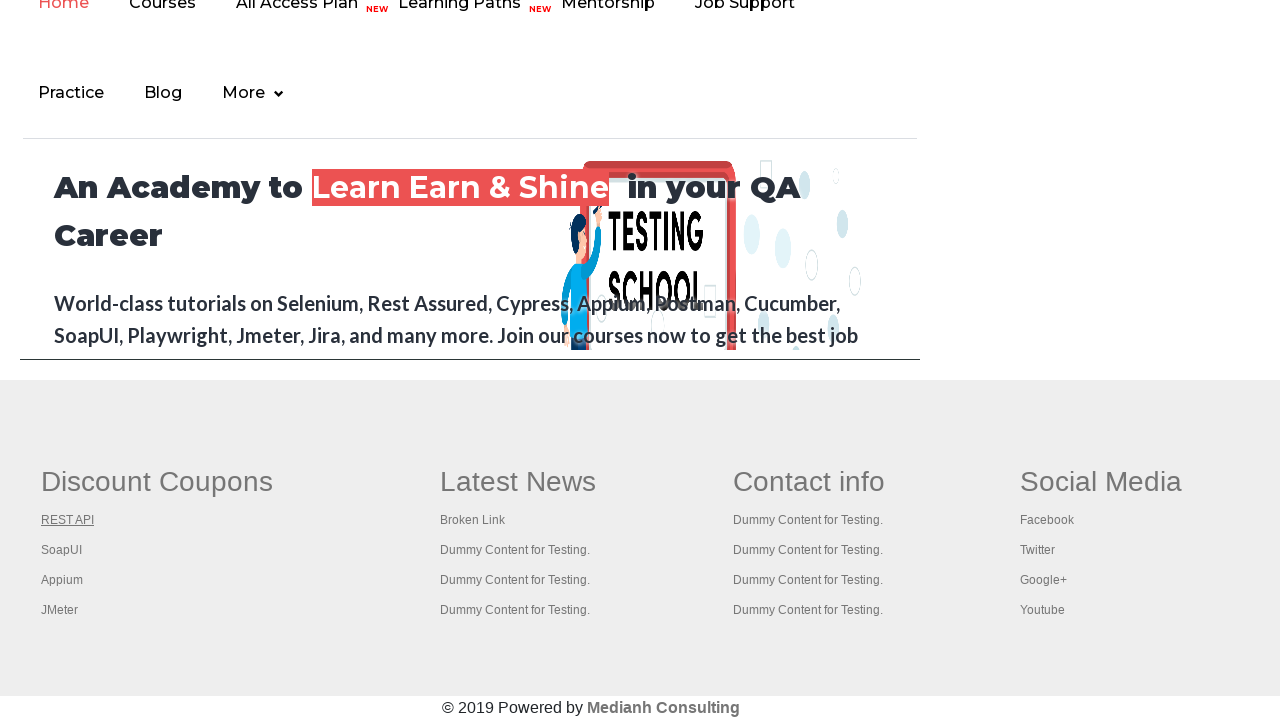

Opened link 2 from first column in new tab using Ctrl+Click at (62, 550) on xpath=//div[@id='gf-BIG']//td[1]//a >> nth=2
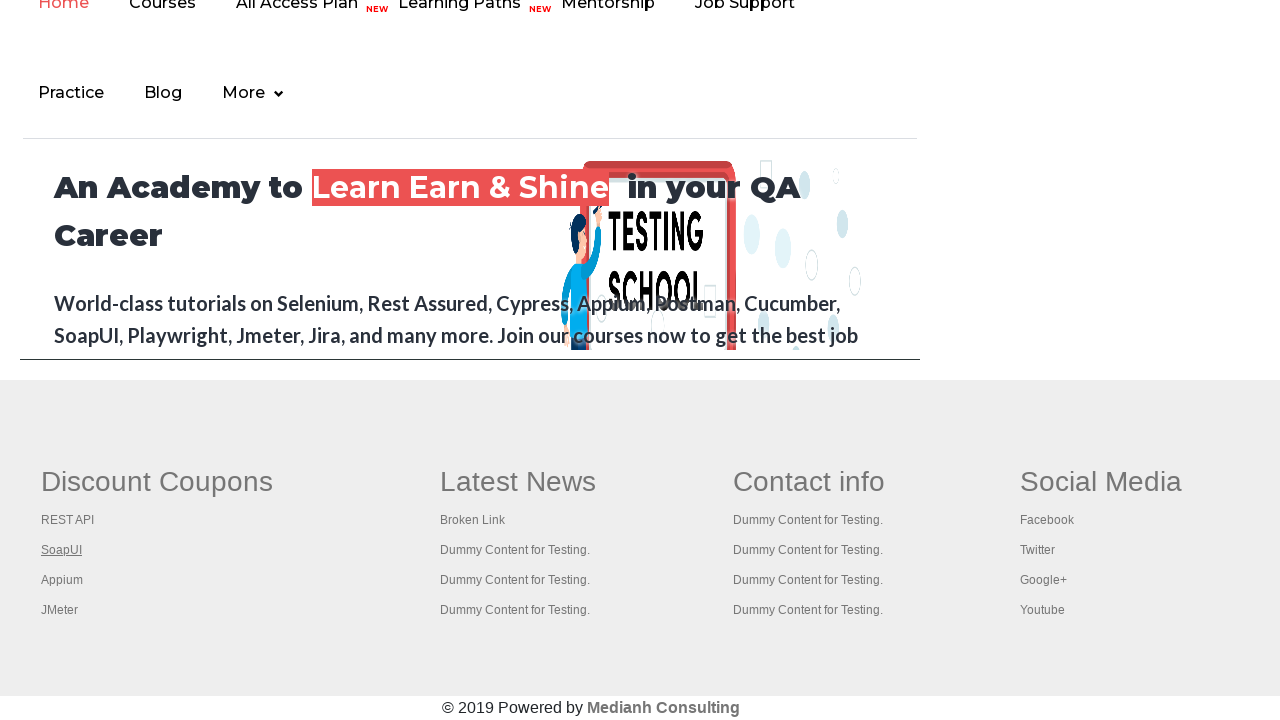

Opened link 3 from first column in new tab using Ctrl+Click at (62, 580) on xpath=//div[@id='gf-BIG']//td[1]//a >> nth=3
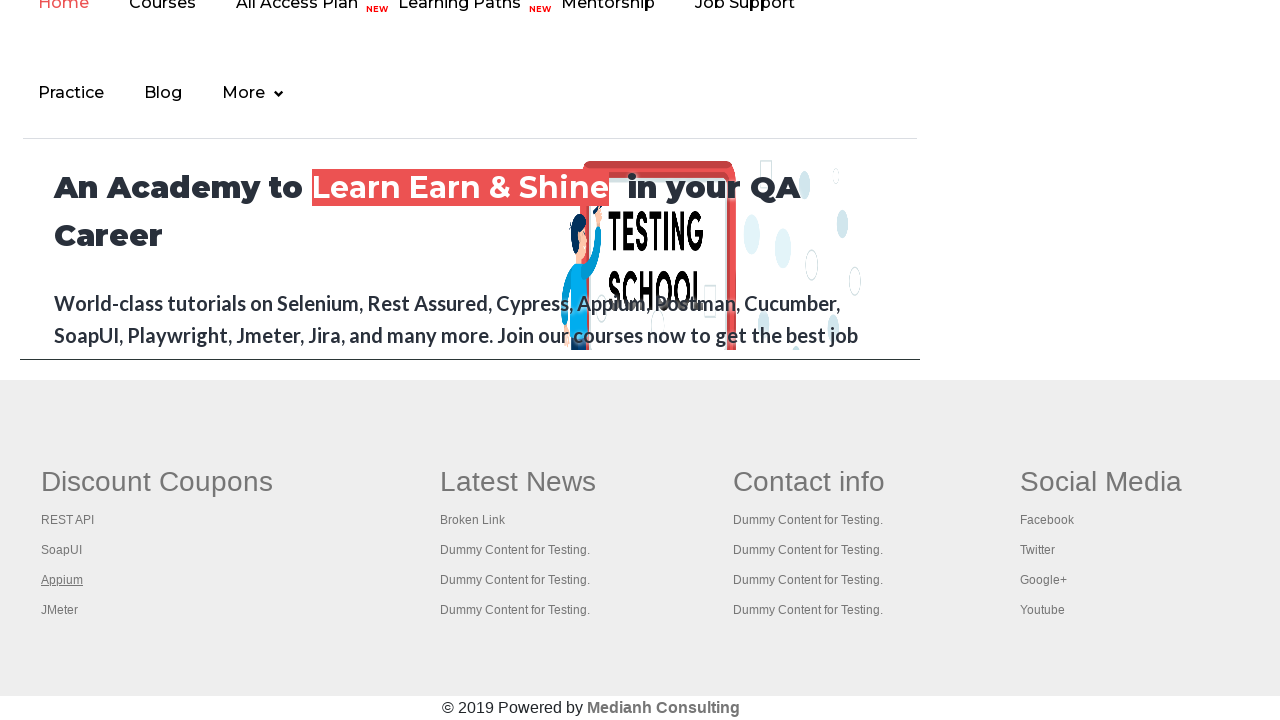

Opened link 4 from first column in new tab using Ctrl+Click at (60, 610) on xpath=//div[@id='gf-BIG']//td[1]//a >> nth=4
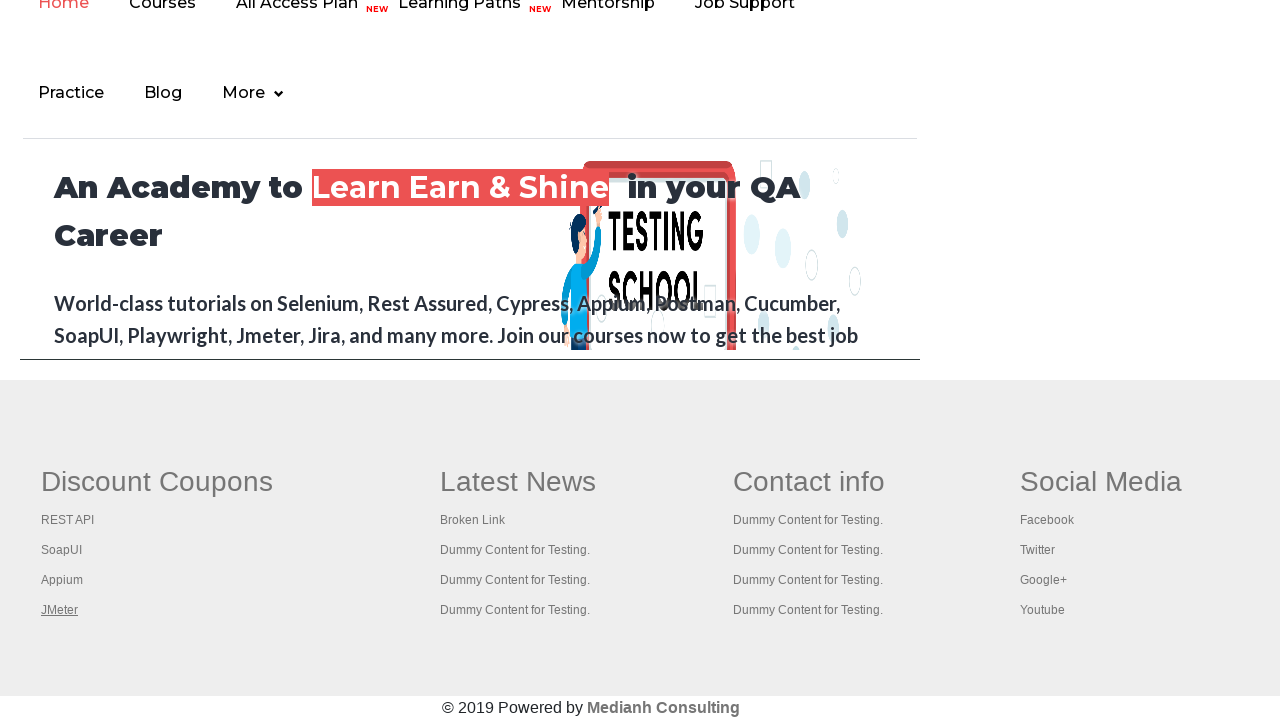

Waited 5 seconds for all new tabs to load
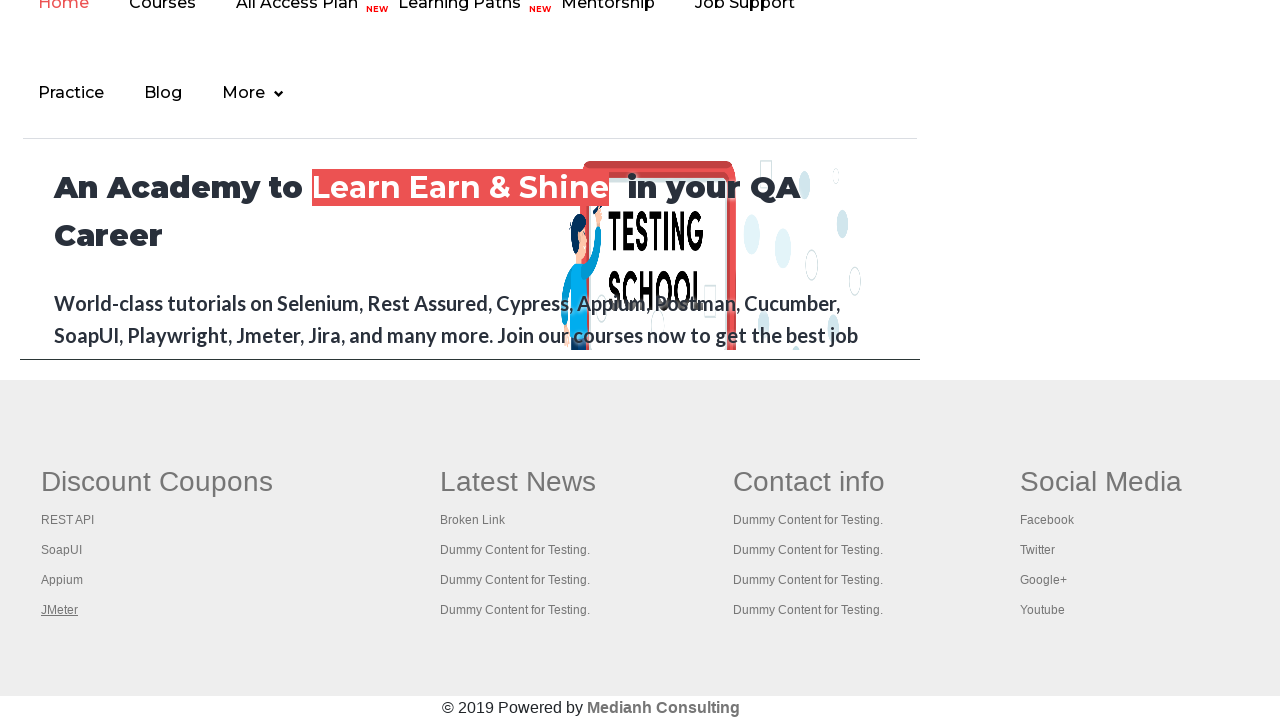

Retrieved page title: Practice Page
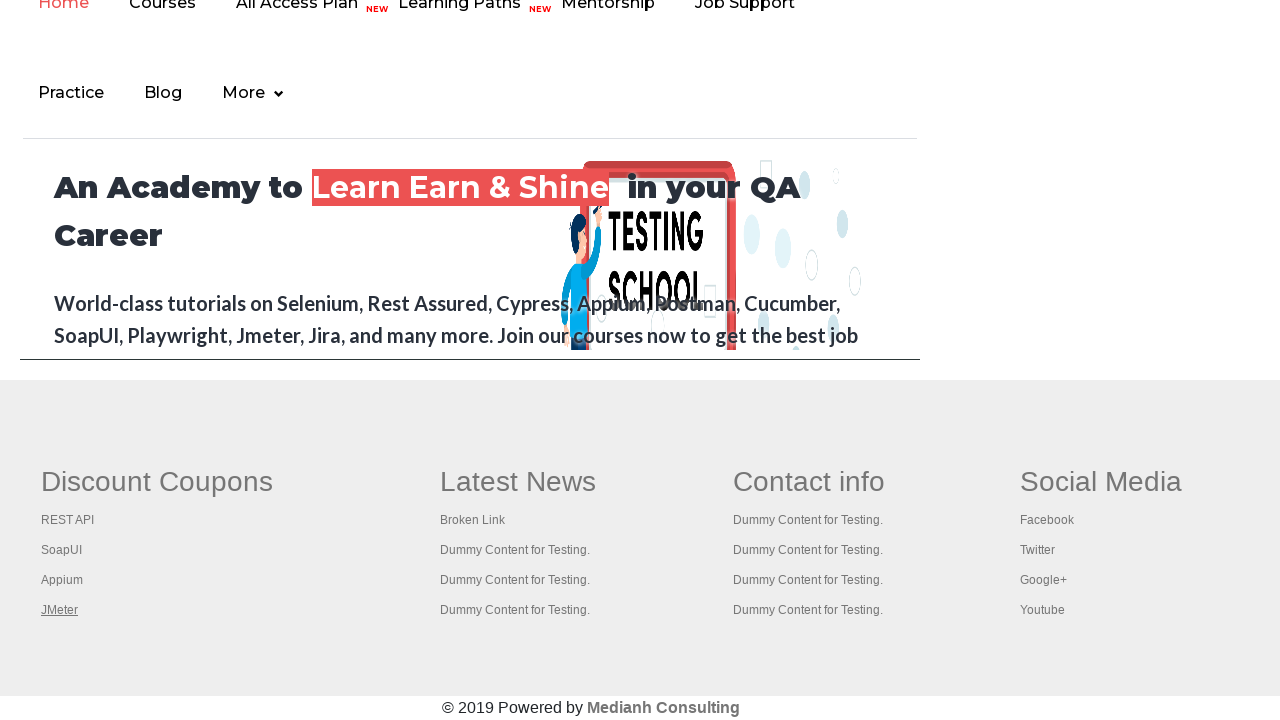

Retrieved page title: REST API Tutorial
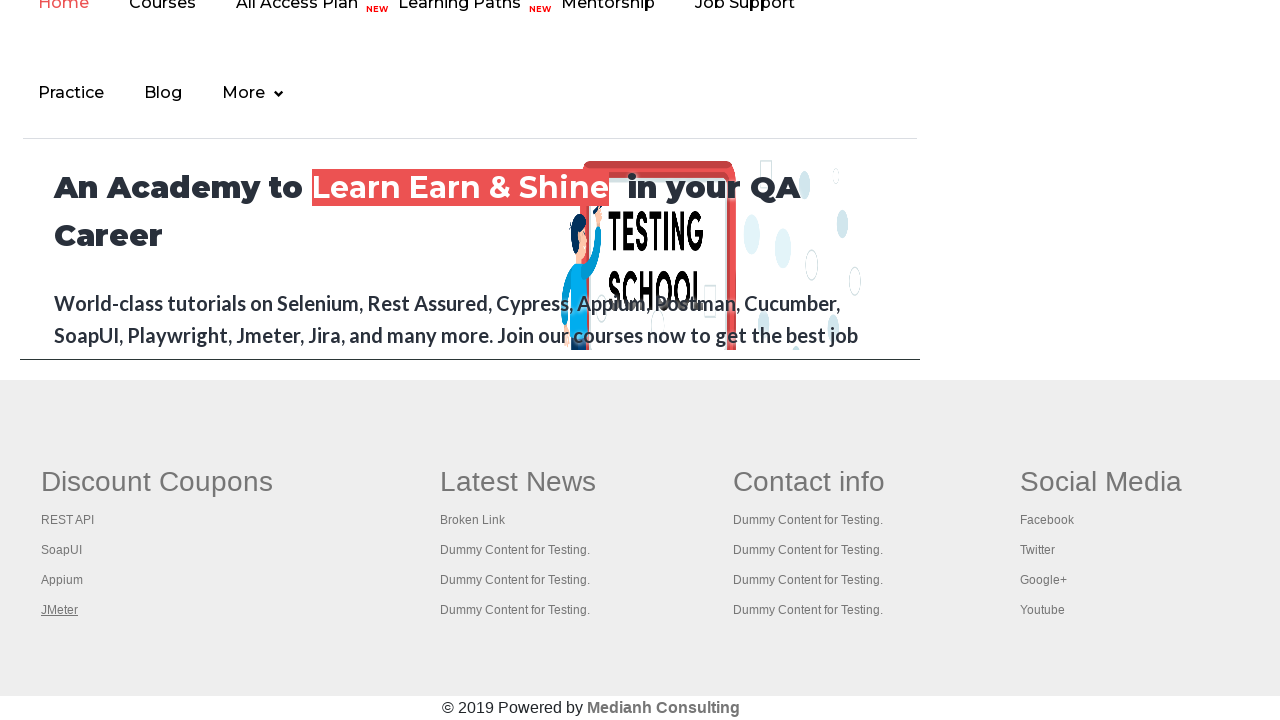

Retrieved page title: The World’s Most Popular API Testing Tool | SoapUI
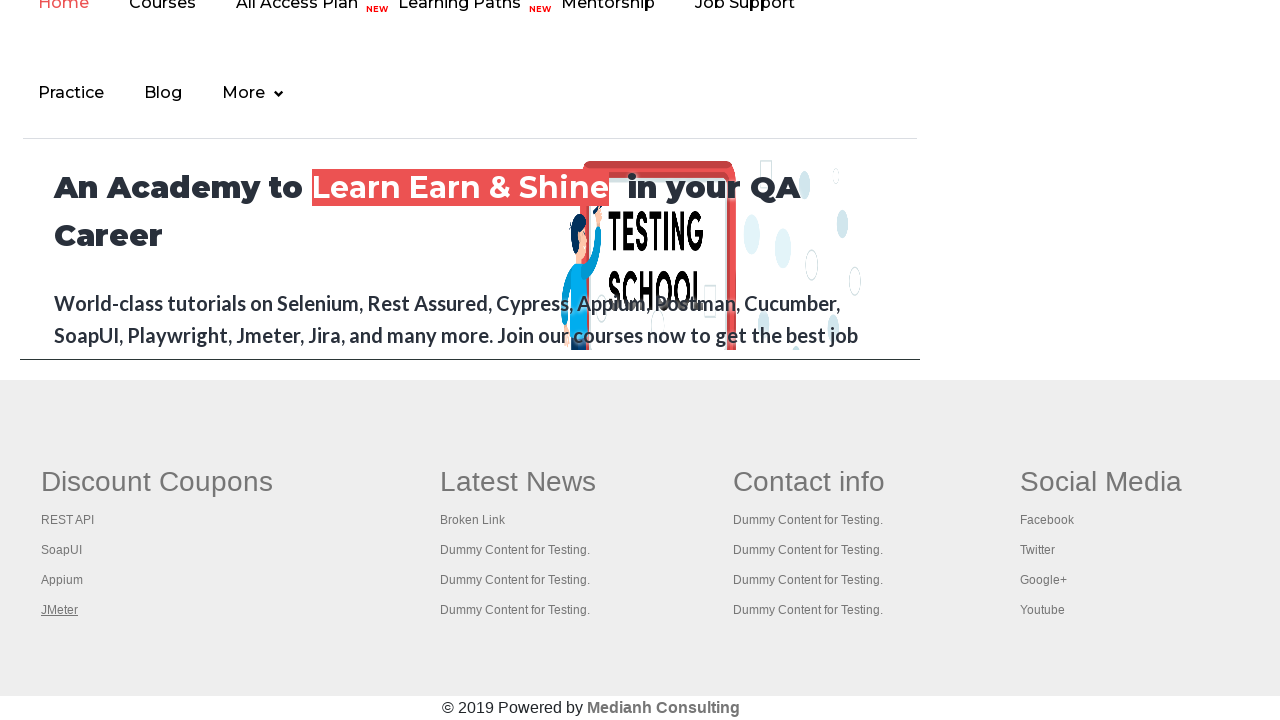

Retrieved page title: Appium tutorial for Mobile Apps testing | RahulShetty Academy | Rahul
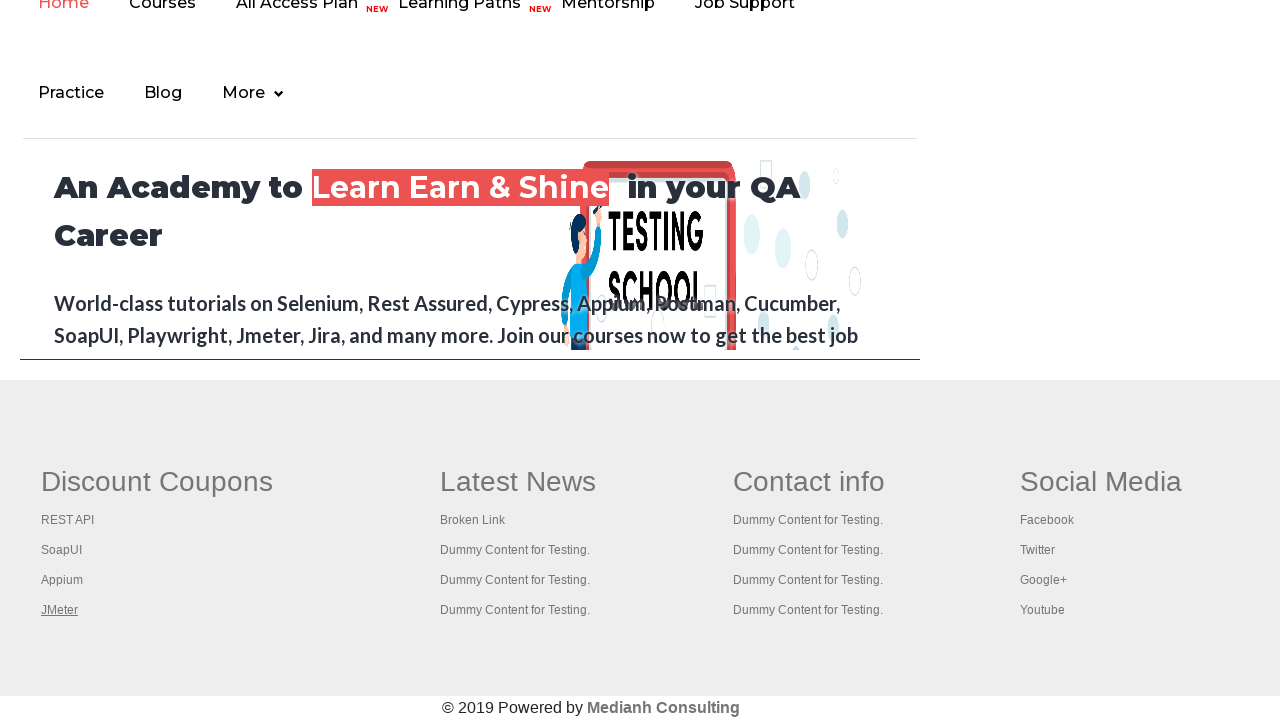

Retrieved page title: Apache JMeter - Apache JMeter™
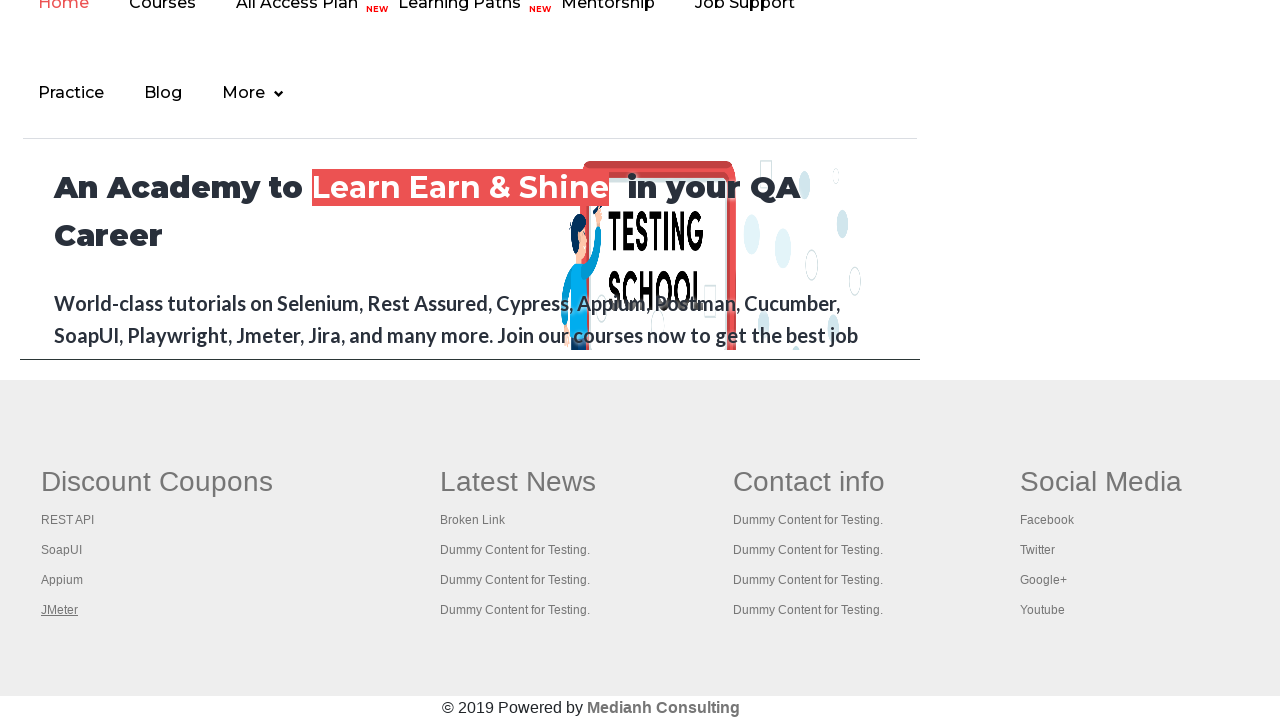

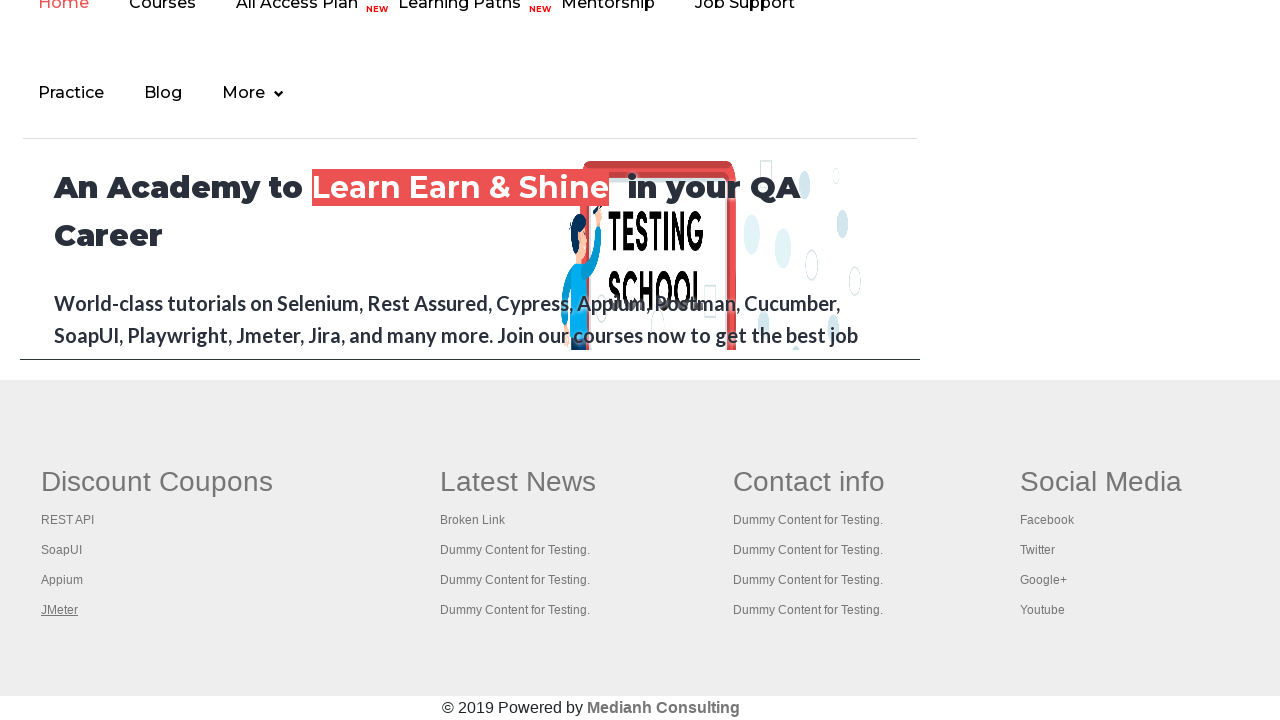